Tests that a slider value can be increased by dragging the slider handle to the right, verifying the displayed value increases from its initial state.

Starting URL: https://practice-automation.com/slider/

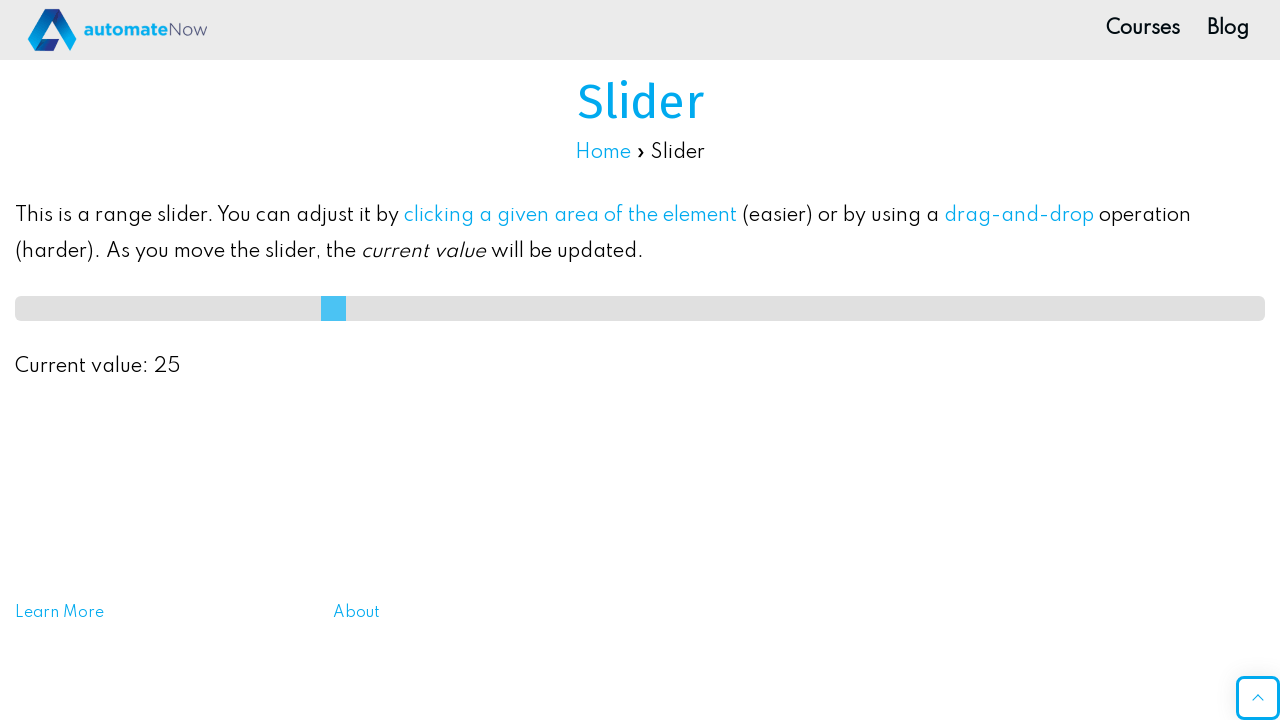

Navigated to slider practice page
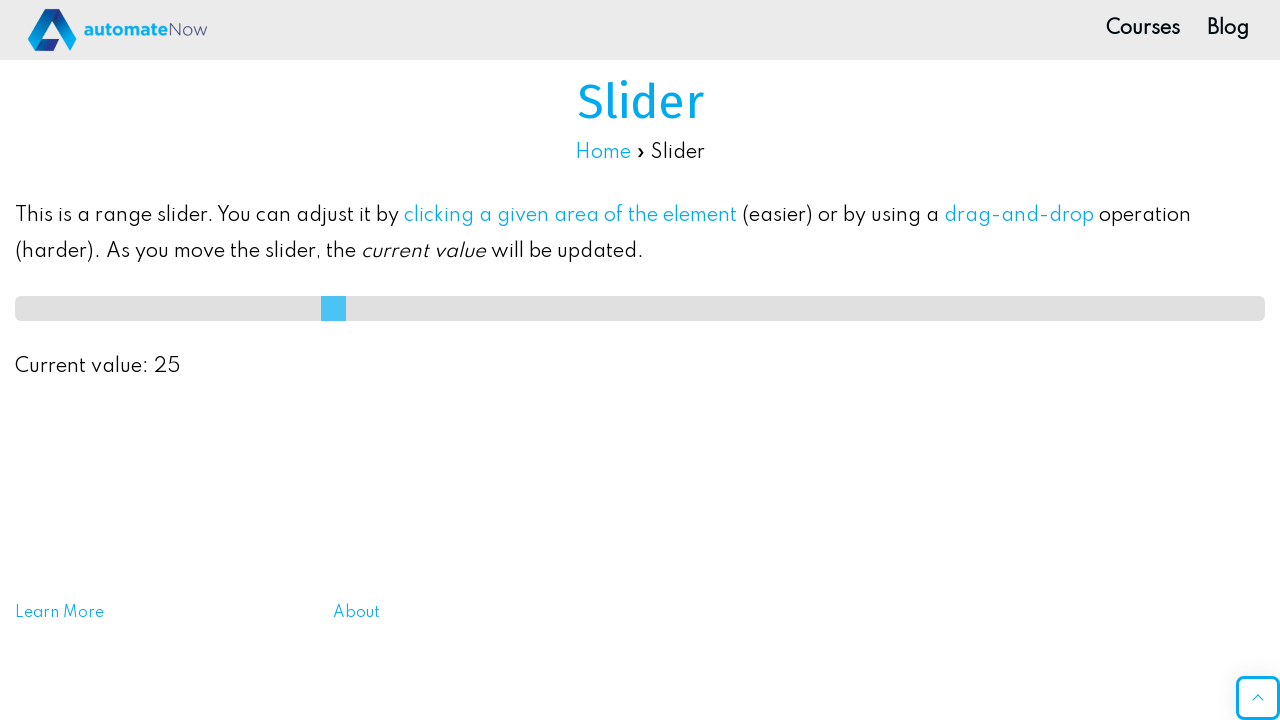

Retrieved initial slider value: 25
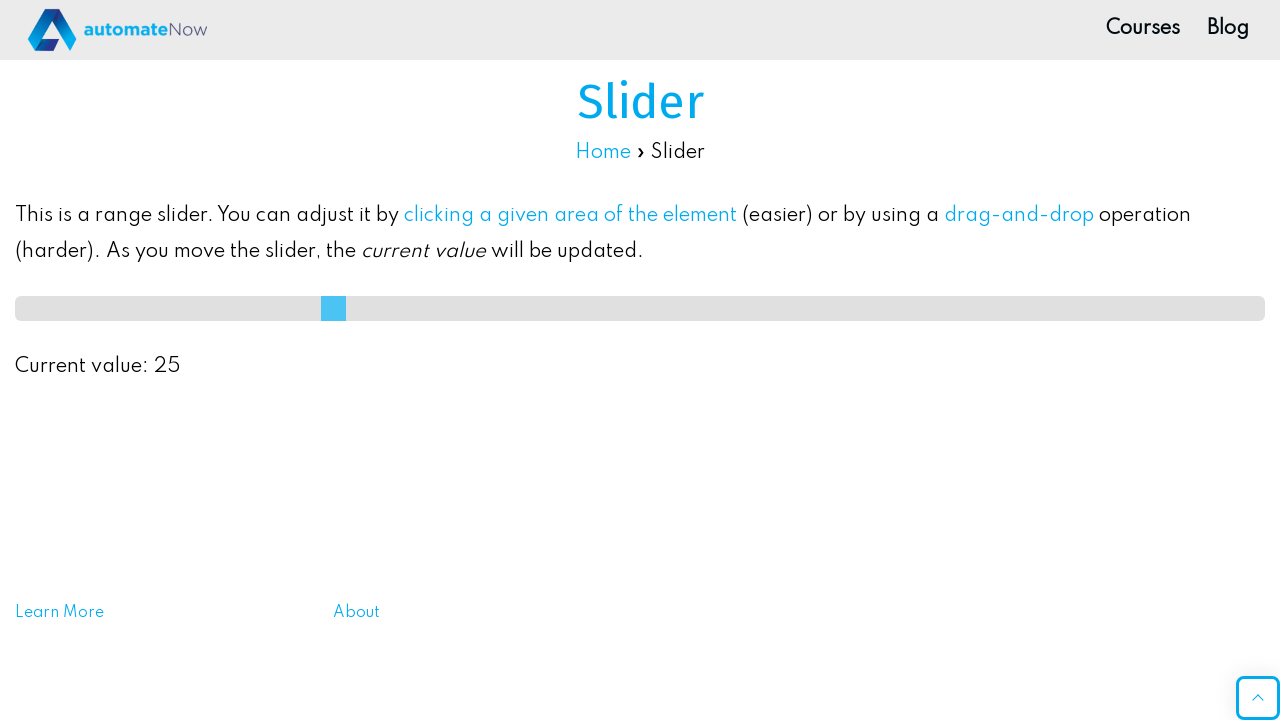

Retrieved slider element bounding box
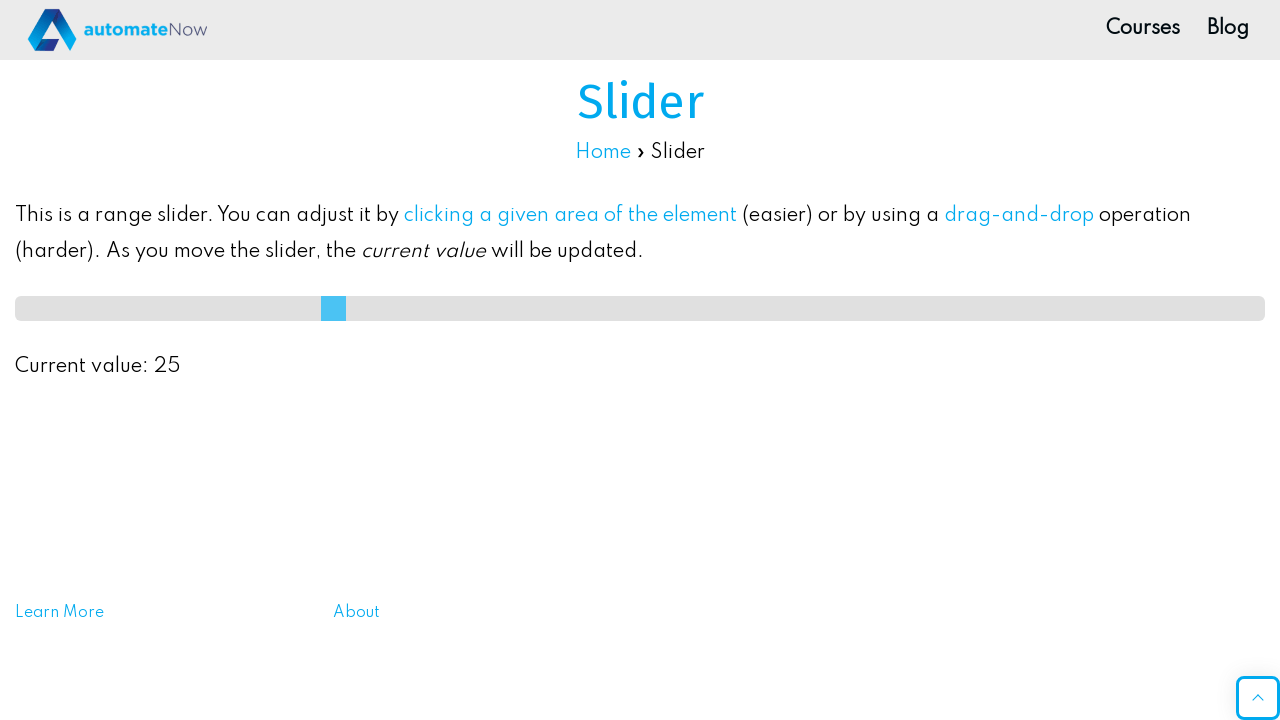

Calculated current slider handle position at 25%
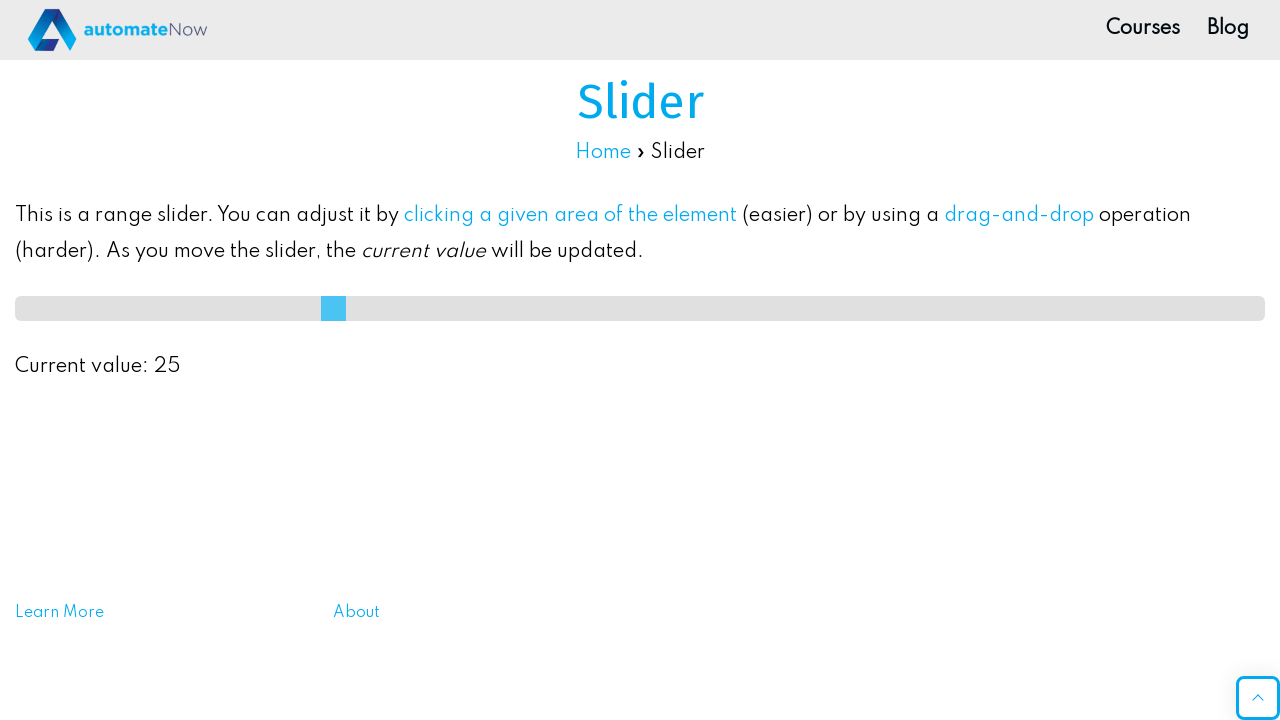

Moved mouse to current slider handle position at (328, 308)
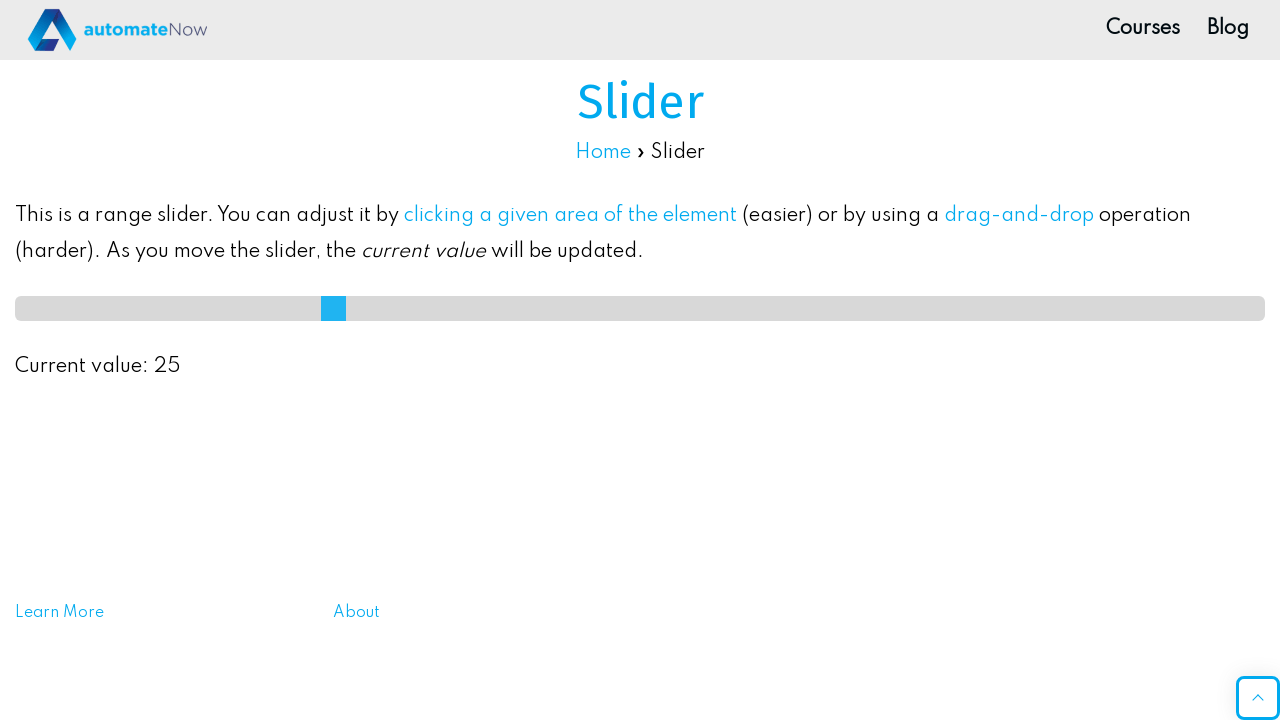

Pressed mouse button down on slider handle at (328, 308)
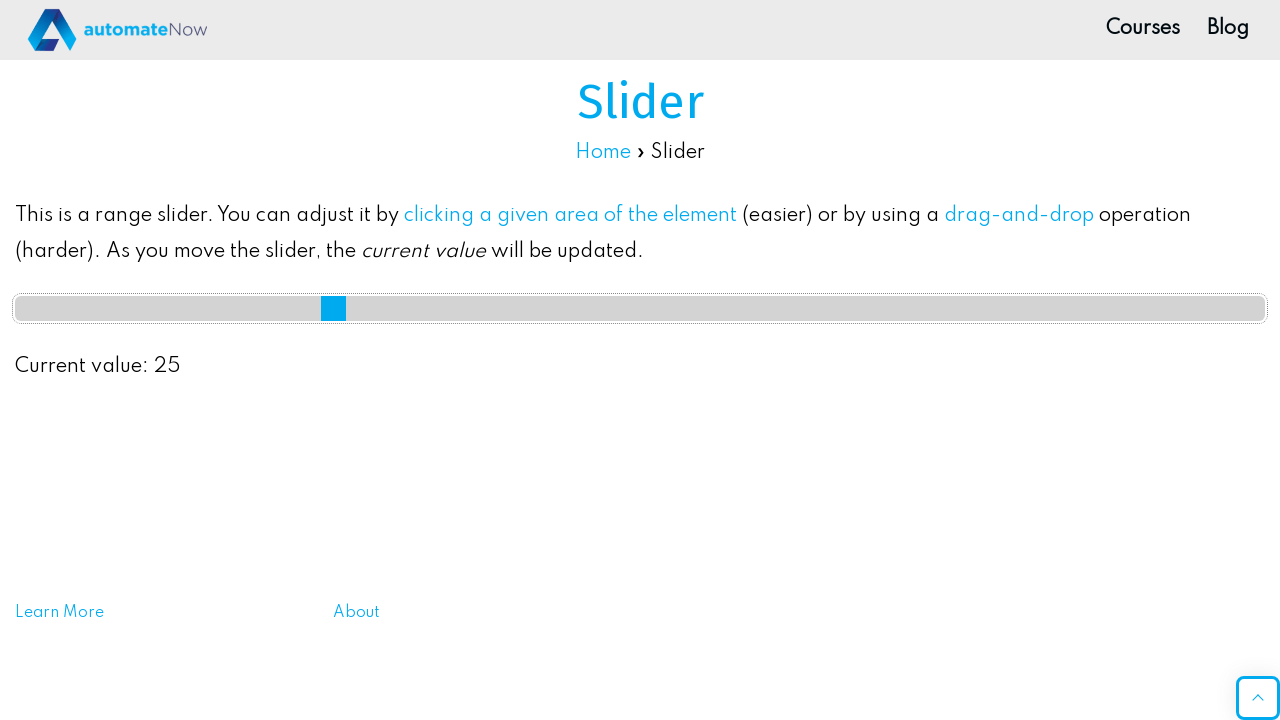

Dragged slider handle to 80% position at (1015, 308)
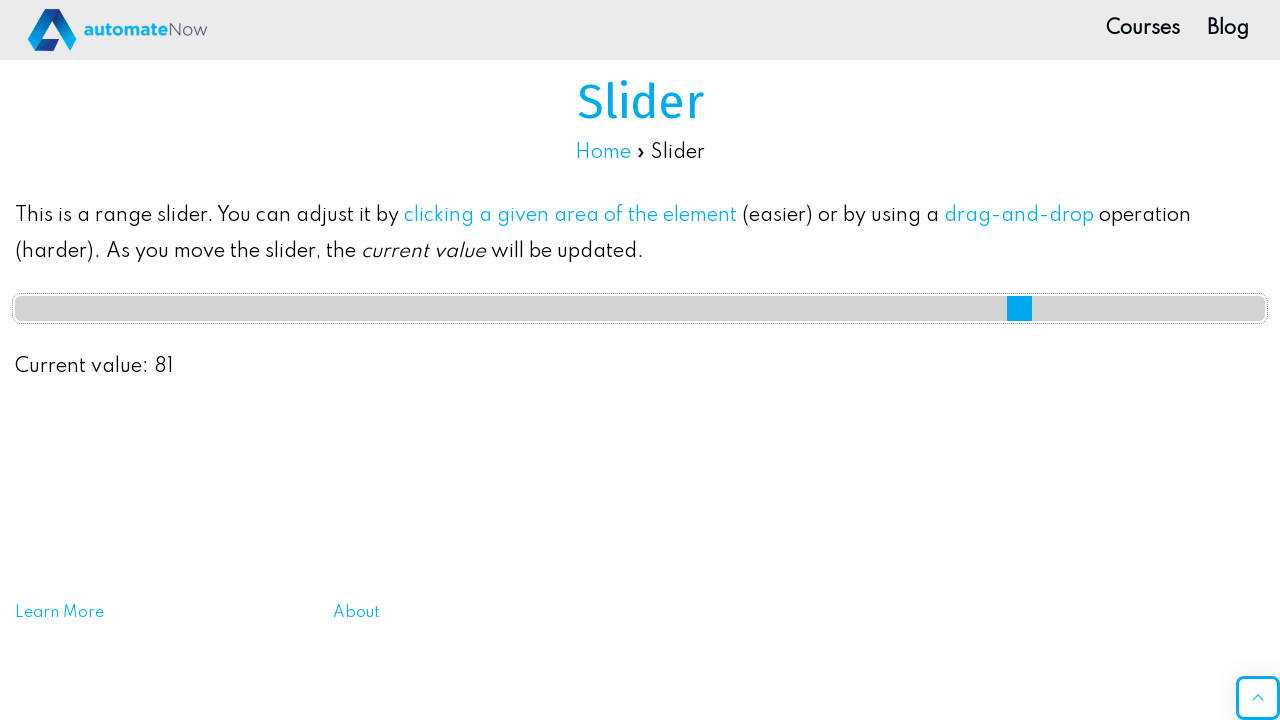

Released mouse button to complete slider drag at (1015, 308)
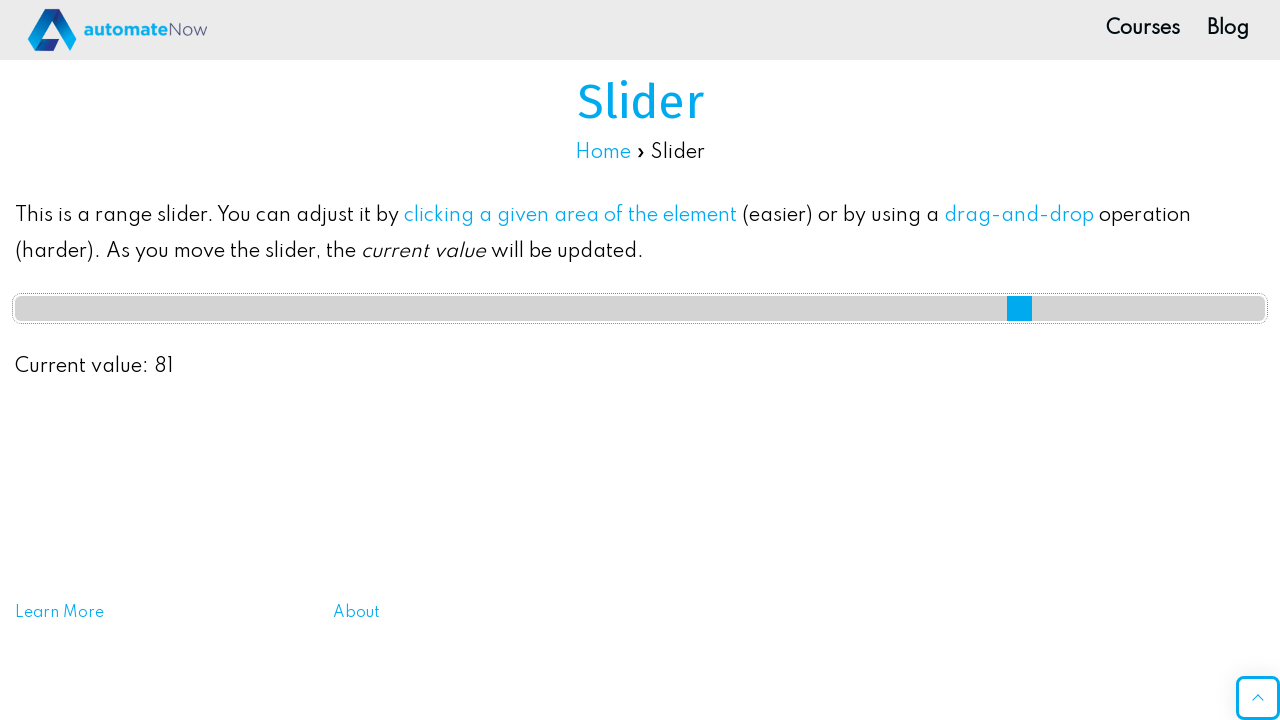

Retrieved final slider value: 81
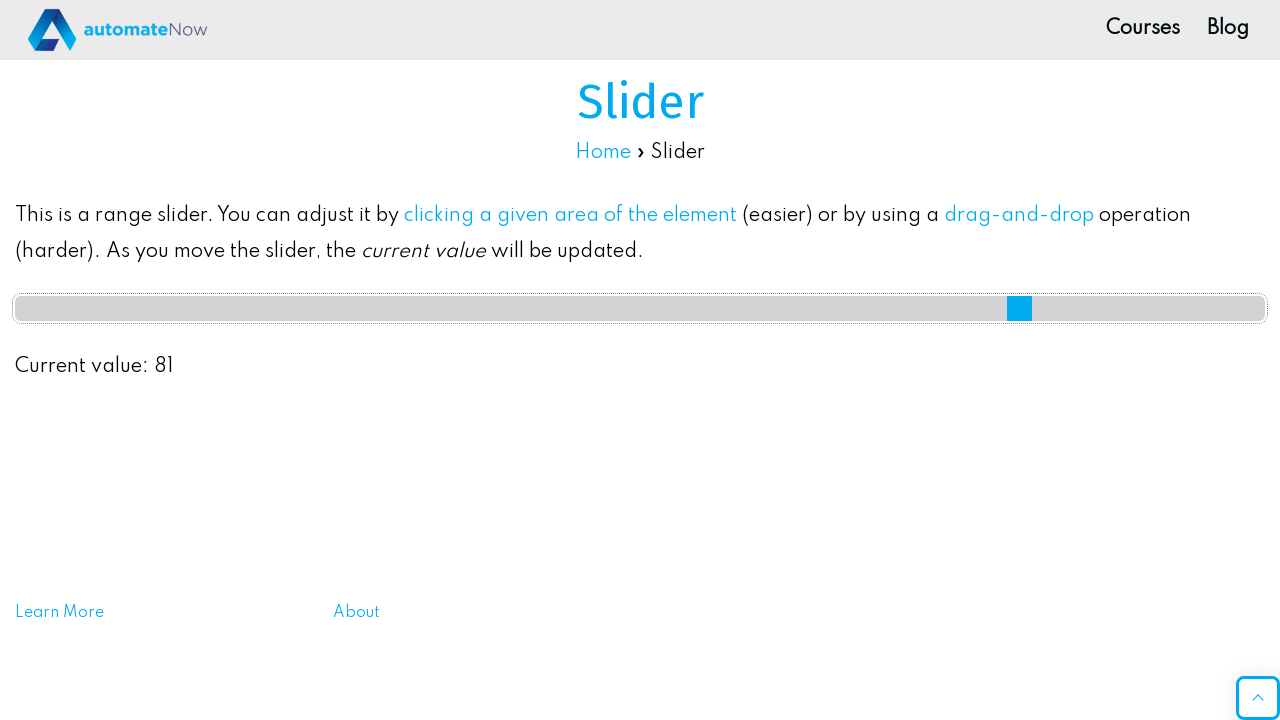

Verified slider value increased from 25 to 81
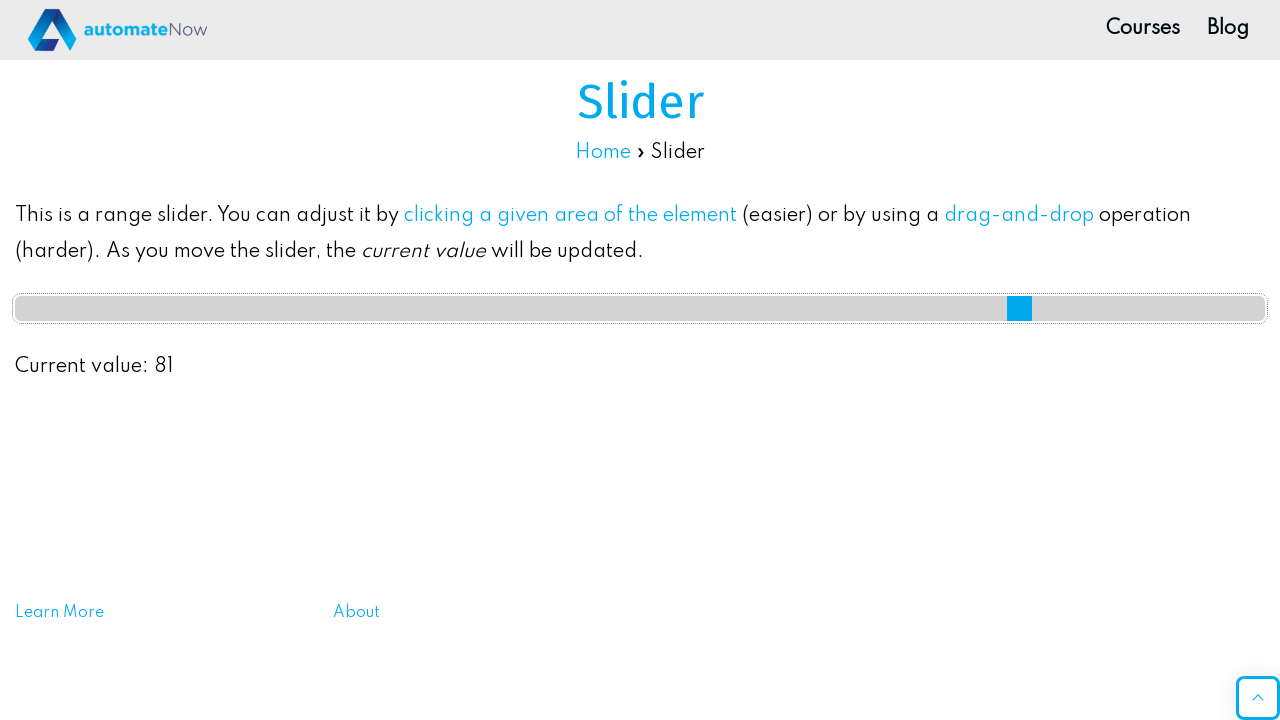

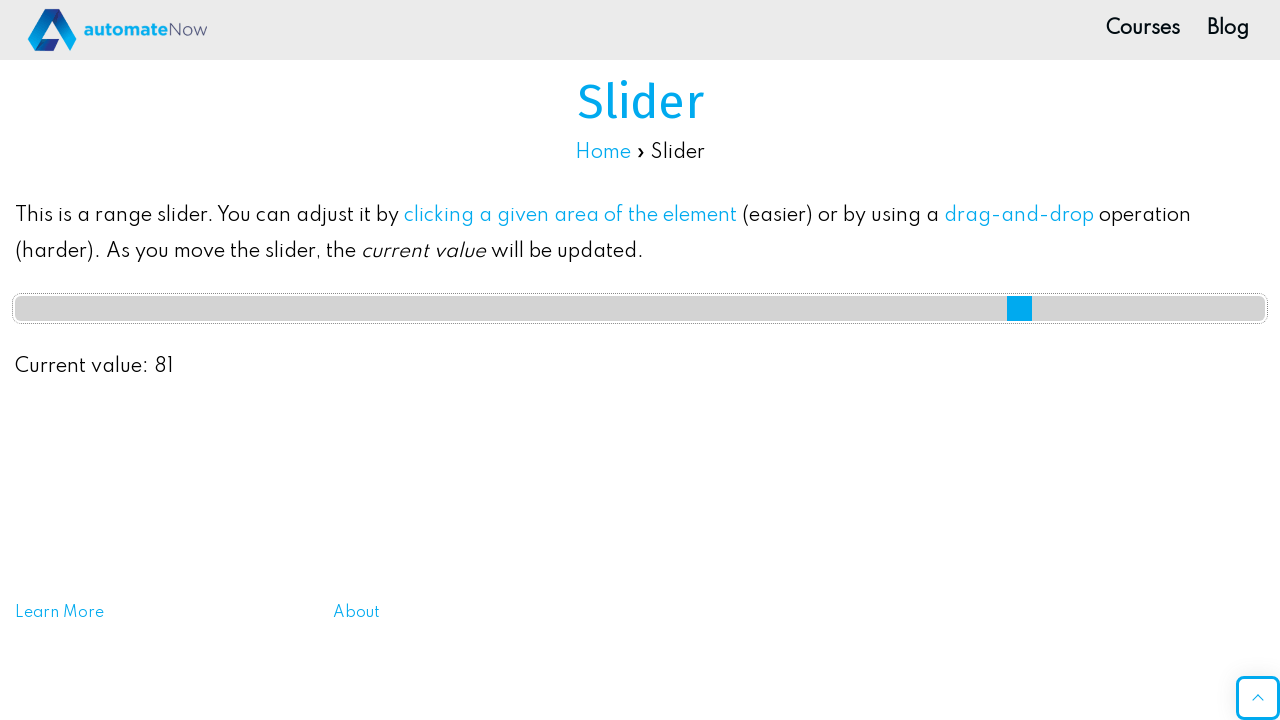